Navigates to JPL Space image gallery and clicks the full image button to view the featured image

Starting URL: https://data-class-jpl-space.s3.amazonaws.com/JPL_Space/index.html

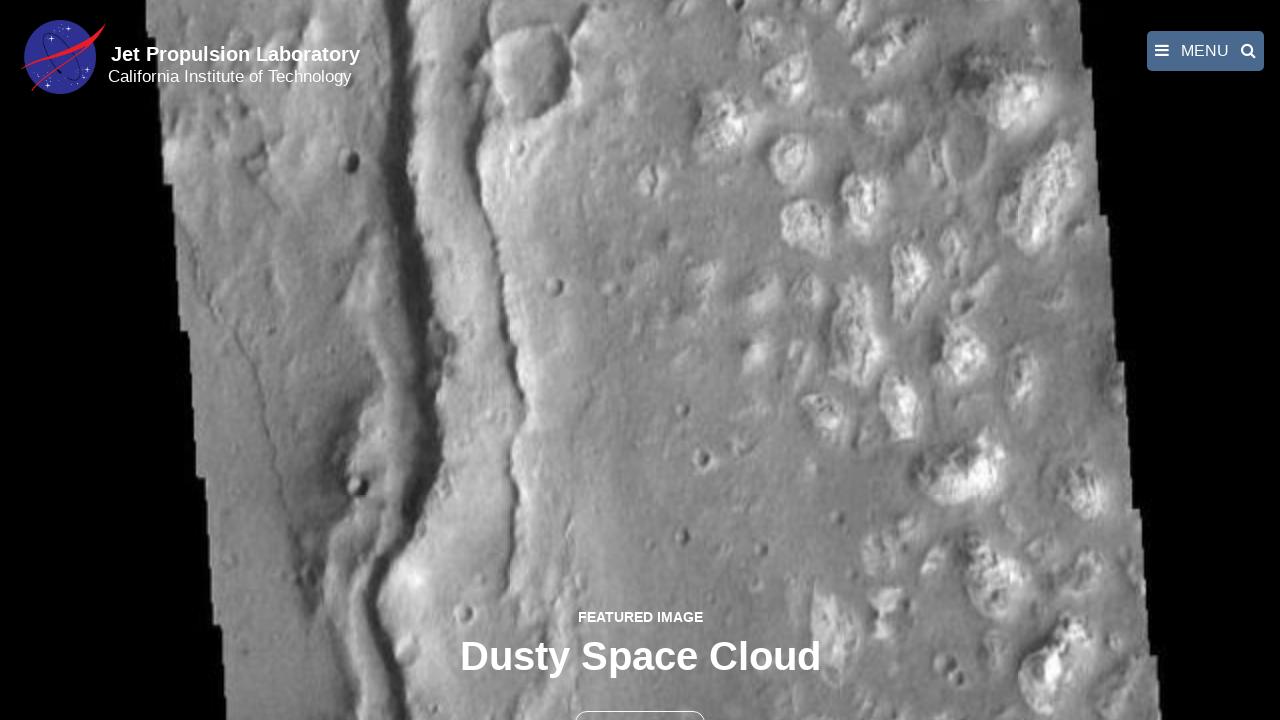

Navigated to JPL Space image gallery
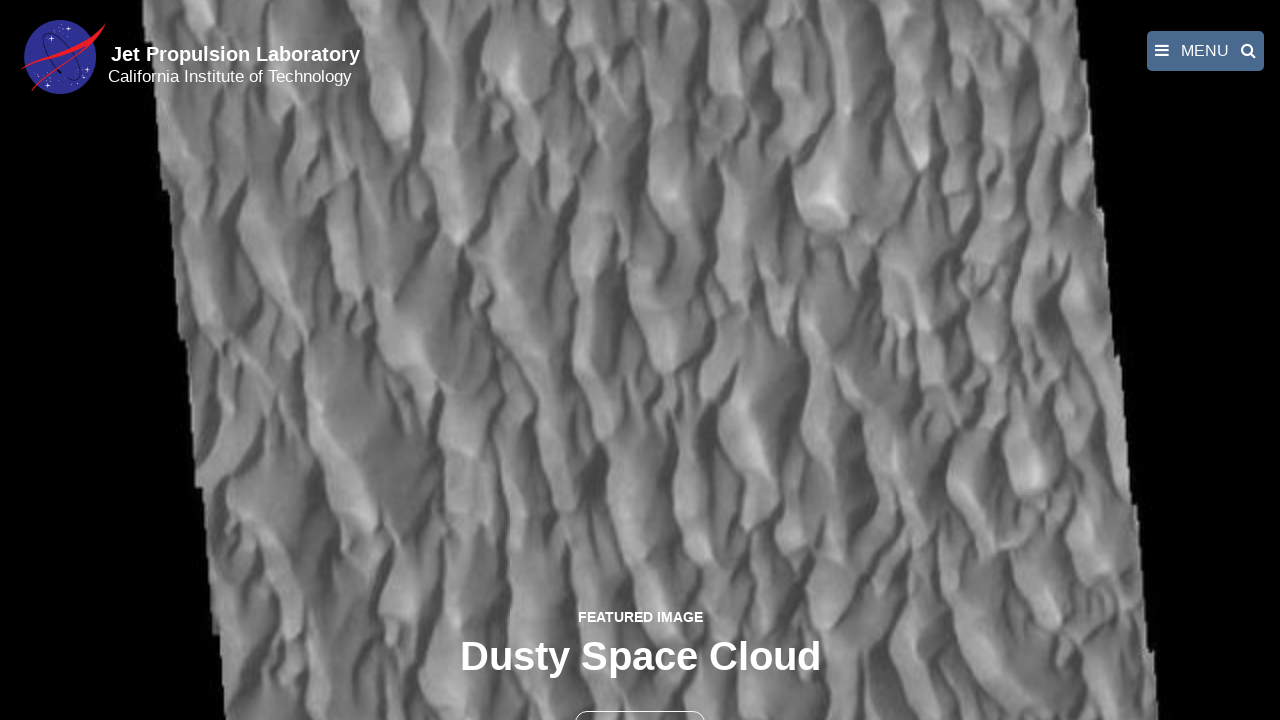

Clicked the full image button to view featured image at (640, 699) on button >> nth=1
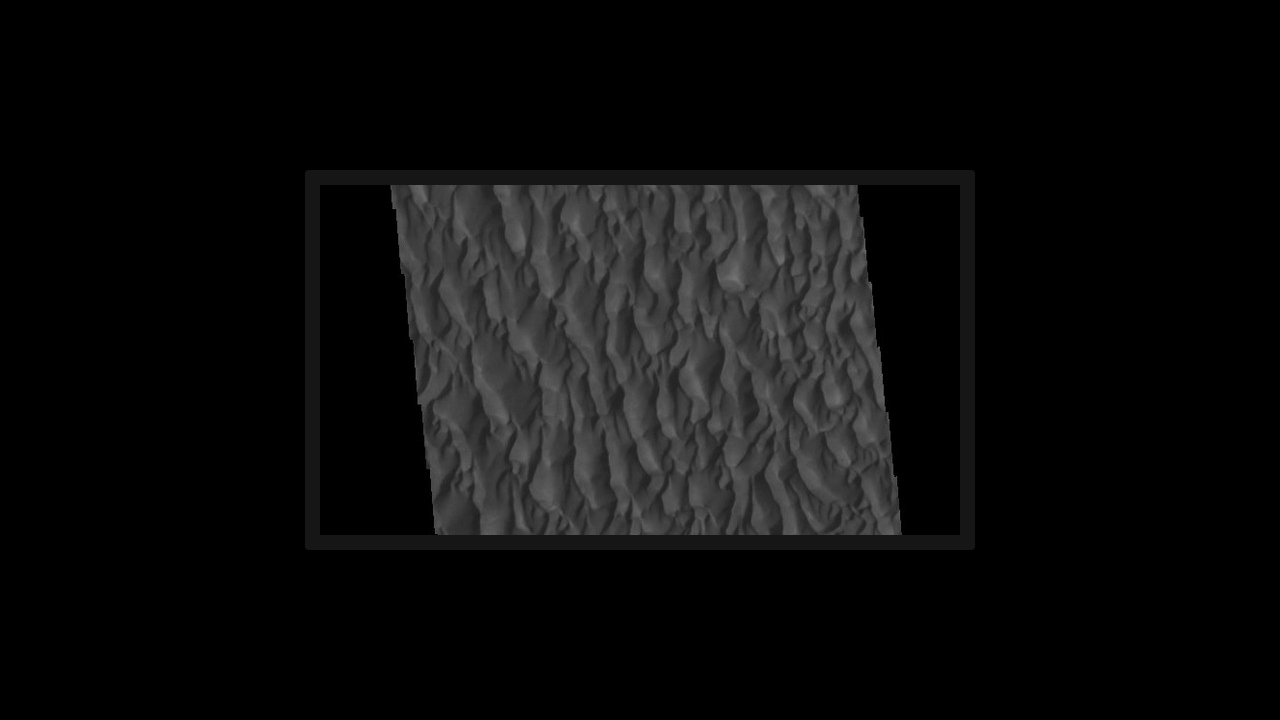

Full featured image loaded and displayed
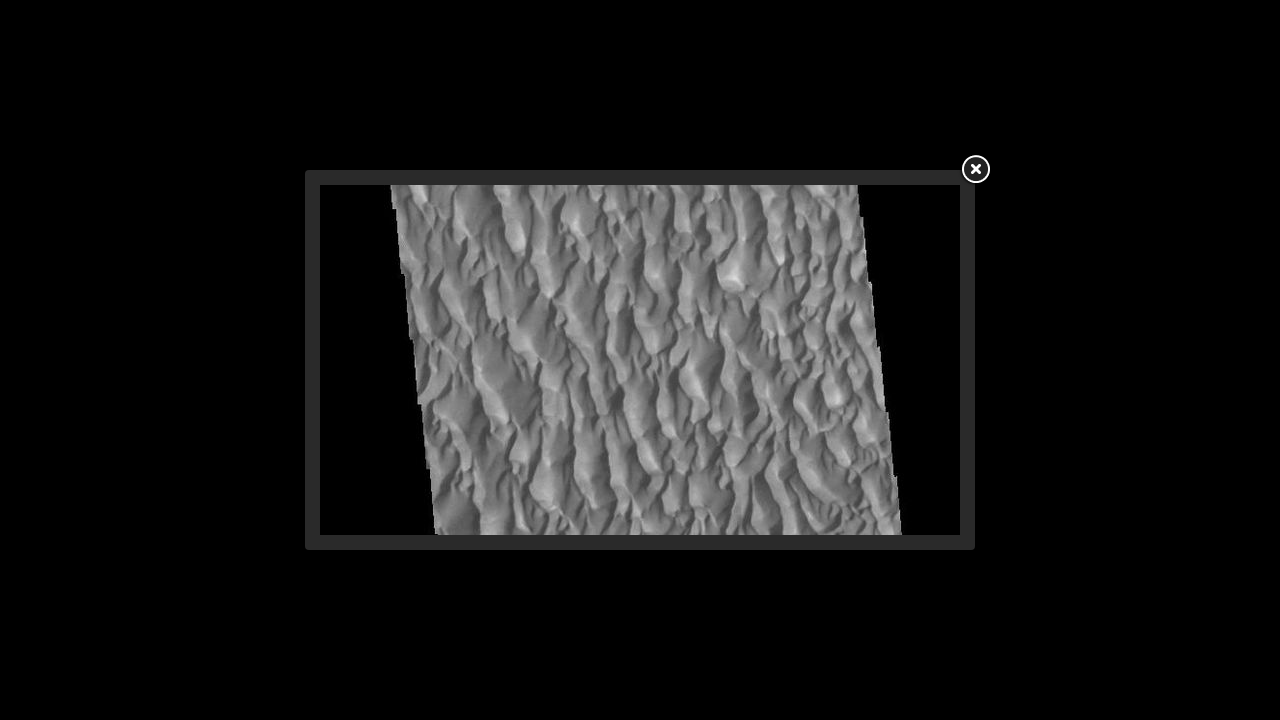

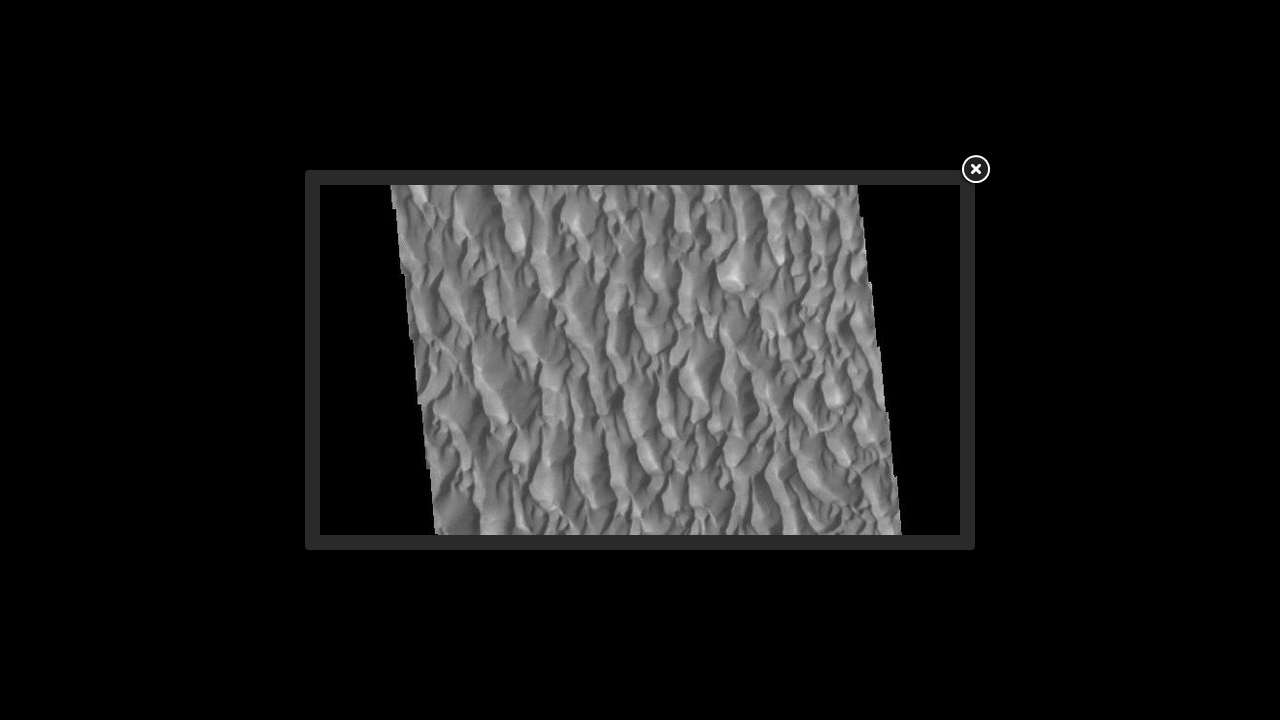